Tests the Wikipedia search widget by entering a search term and clicking the search button to display results.

Starting URL: https://testautomationpractice.blogspot.com/

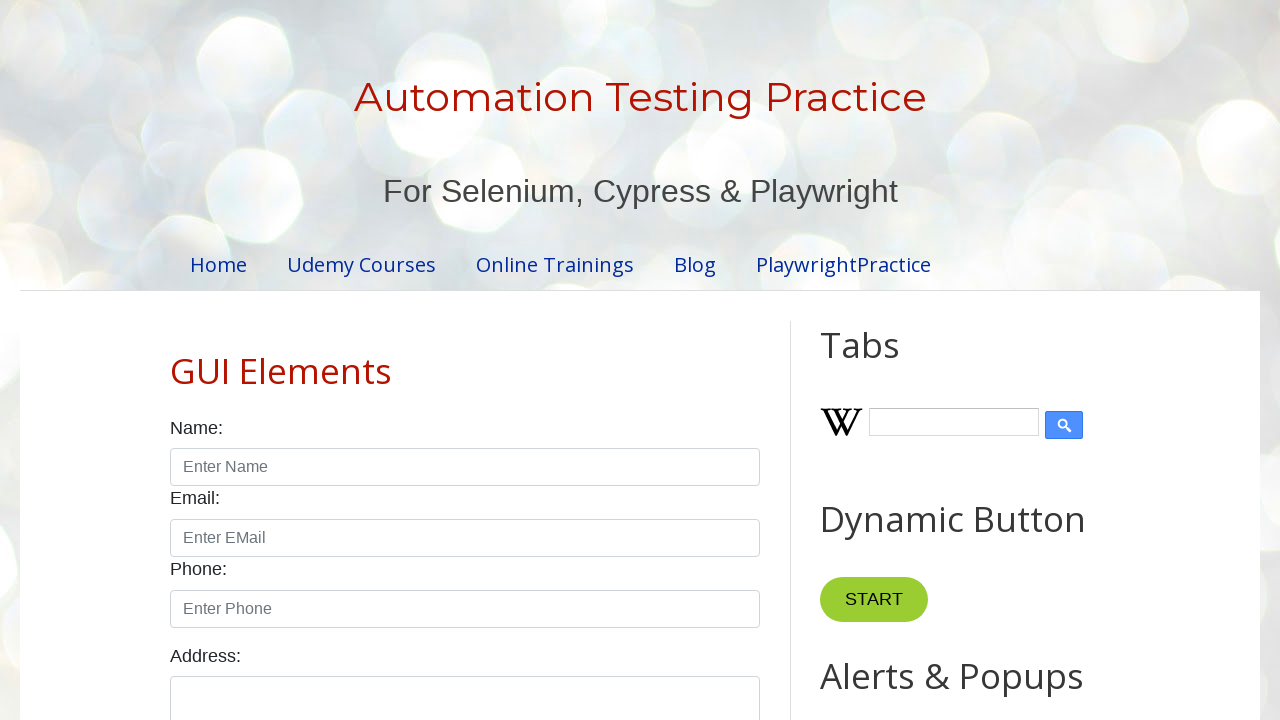

Filled Wikipedia search box with 'Selenium' on #Wikipedia1_wikipedia-search-input
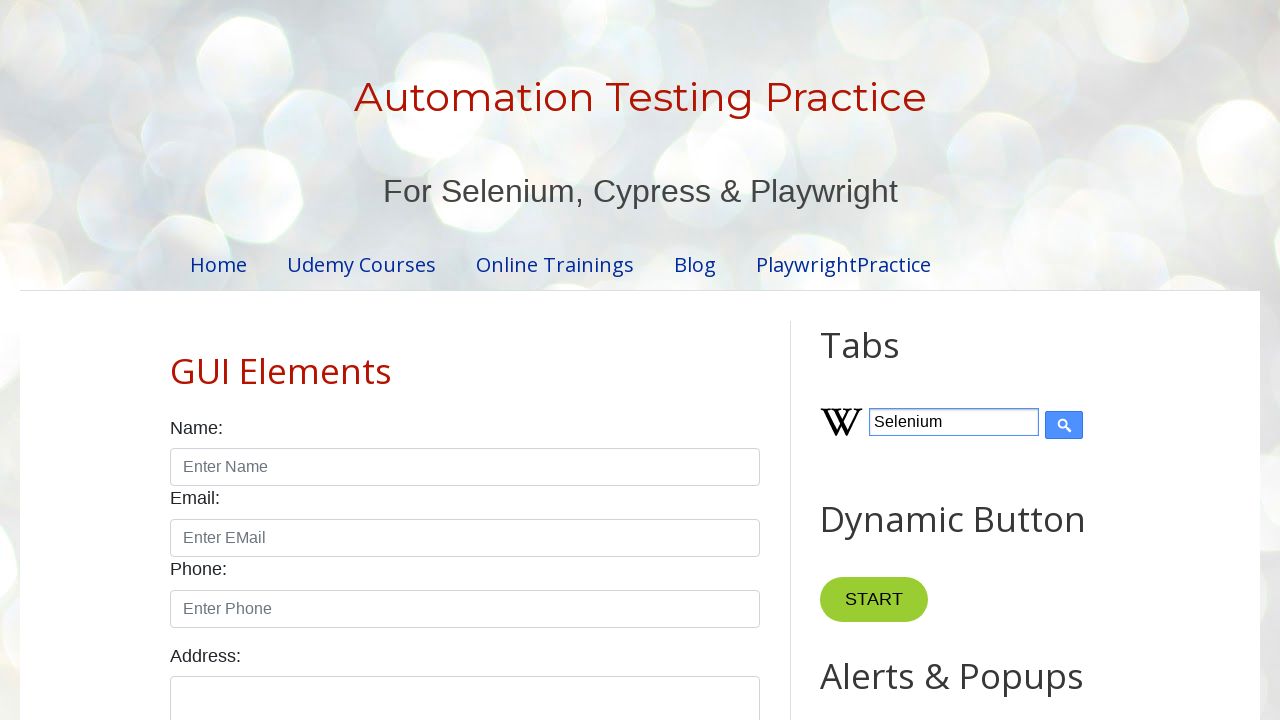

Clicked Wikipedia search button at (1064, 425) on .wikipedia-search-button
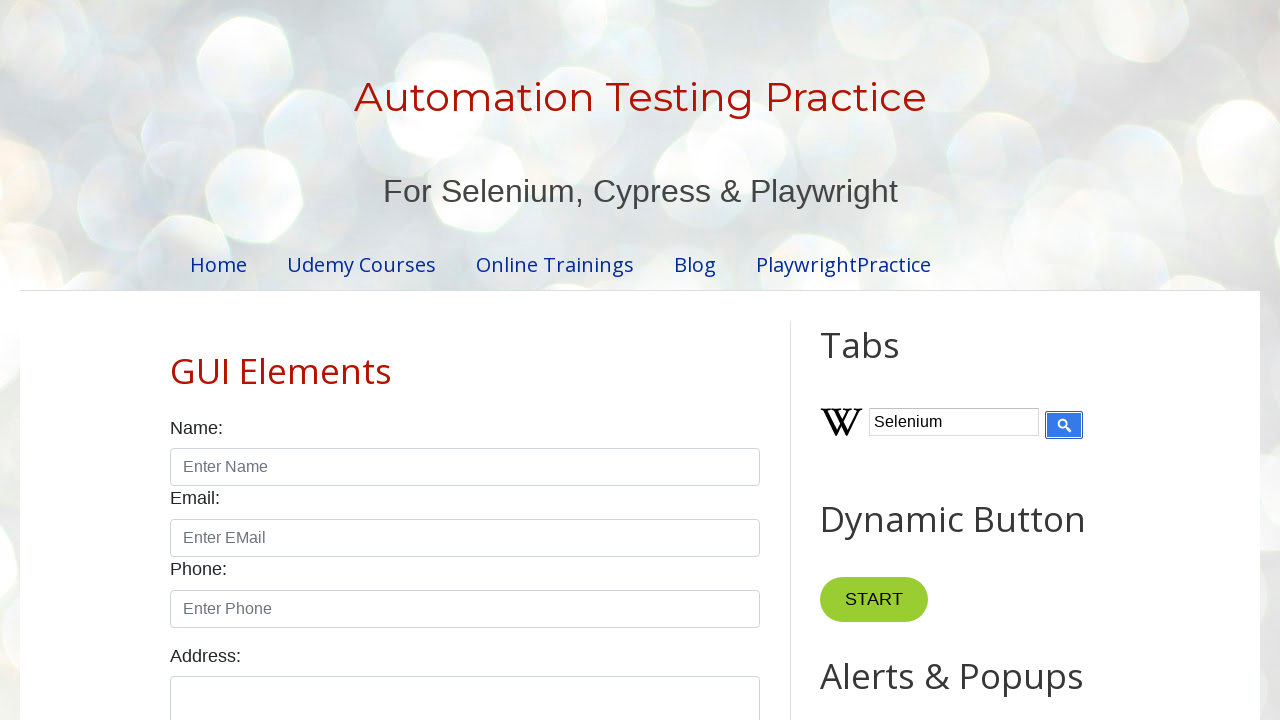

Wikipedia search results loaded and displayed
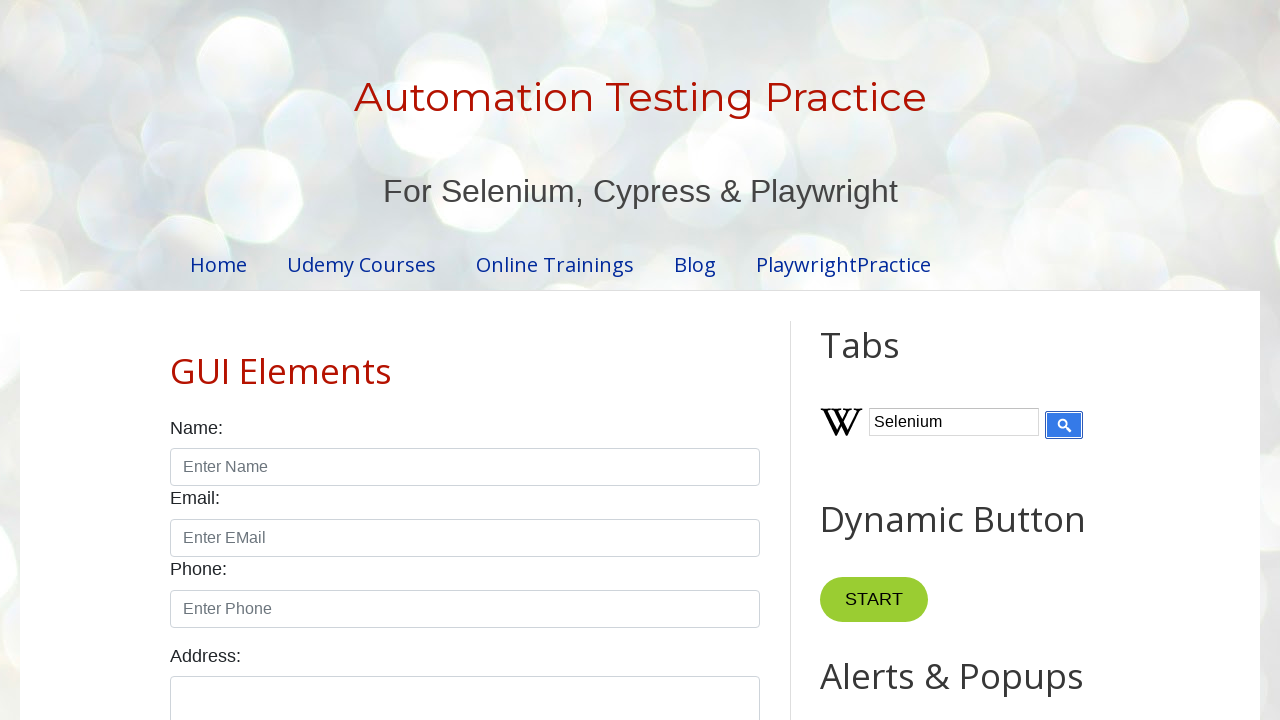

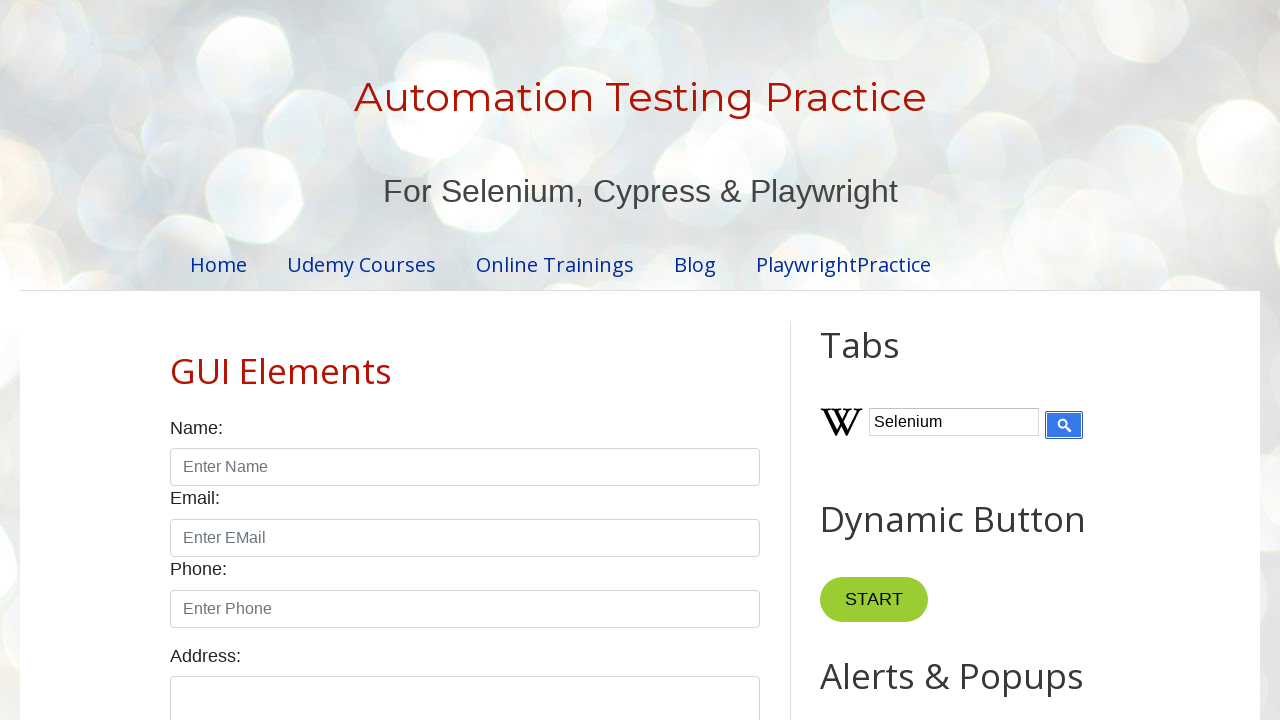